Tests the large modal dialog on DemoQA by clicking the "Large Modal" button, waiting for the modal to appear, and verifying the Lorem Ipsum content text is displayed correctly.

Starting URL: https://demoqa.com/modal-dialogs

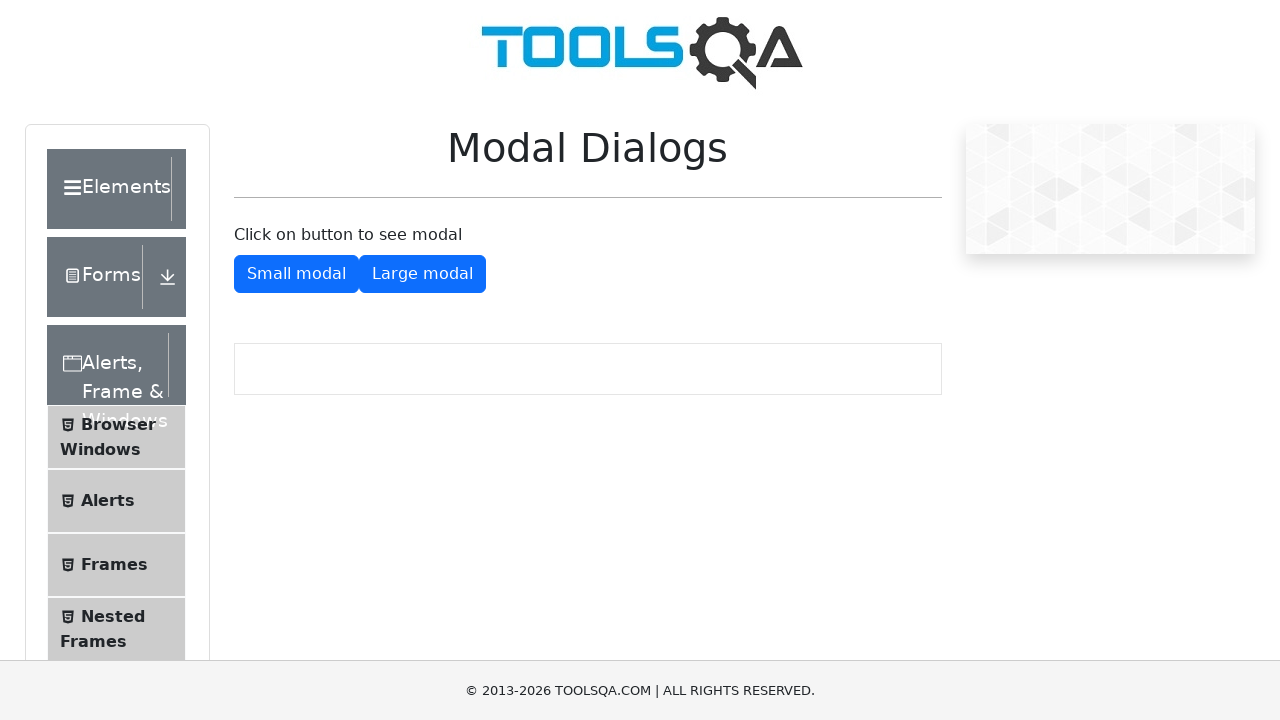

Located the Large Modal button
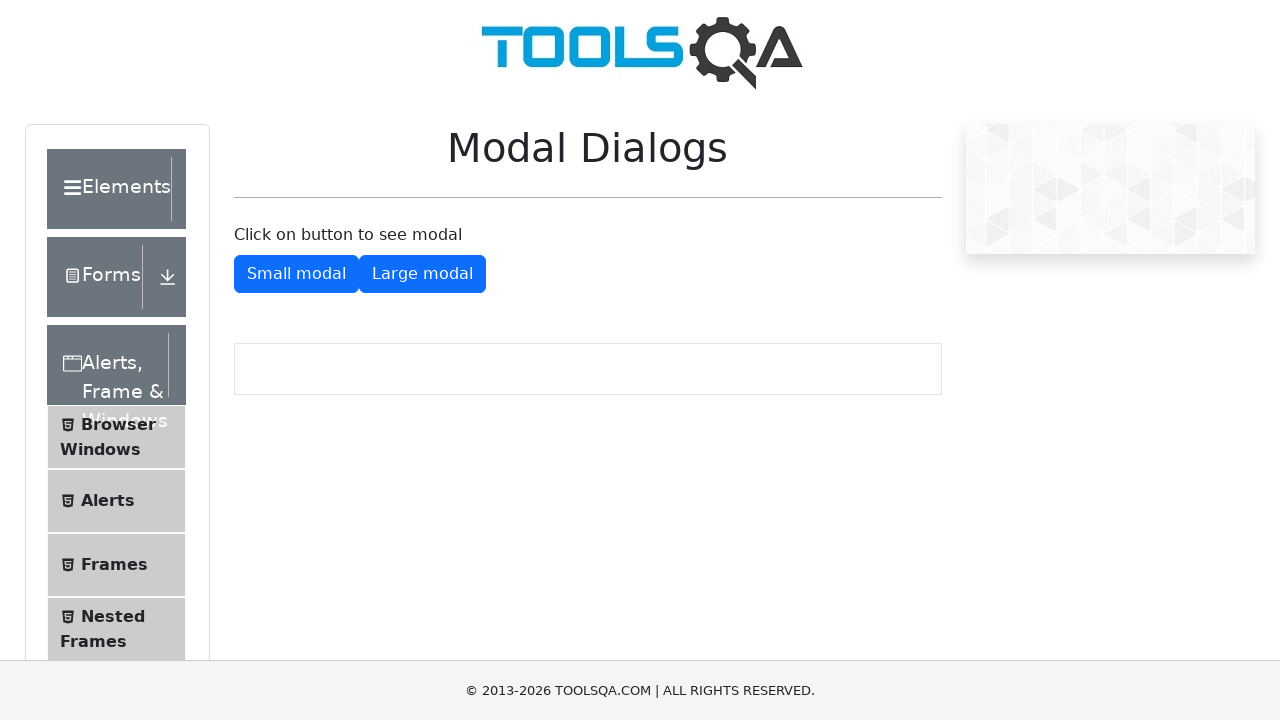

Scrolled Large Modal button into view
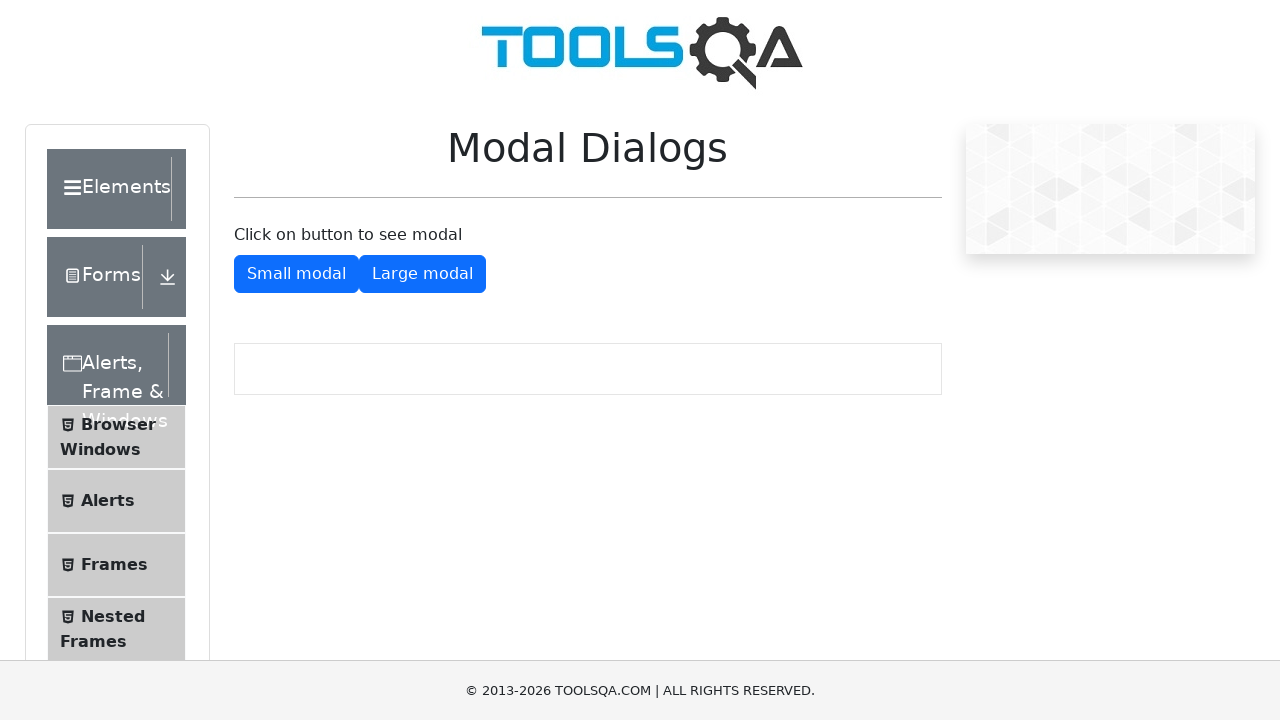

Clicked the Large Modal button at (422, 274) on xpath=//button[@id='showLargeModal']
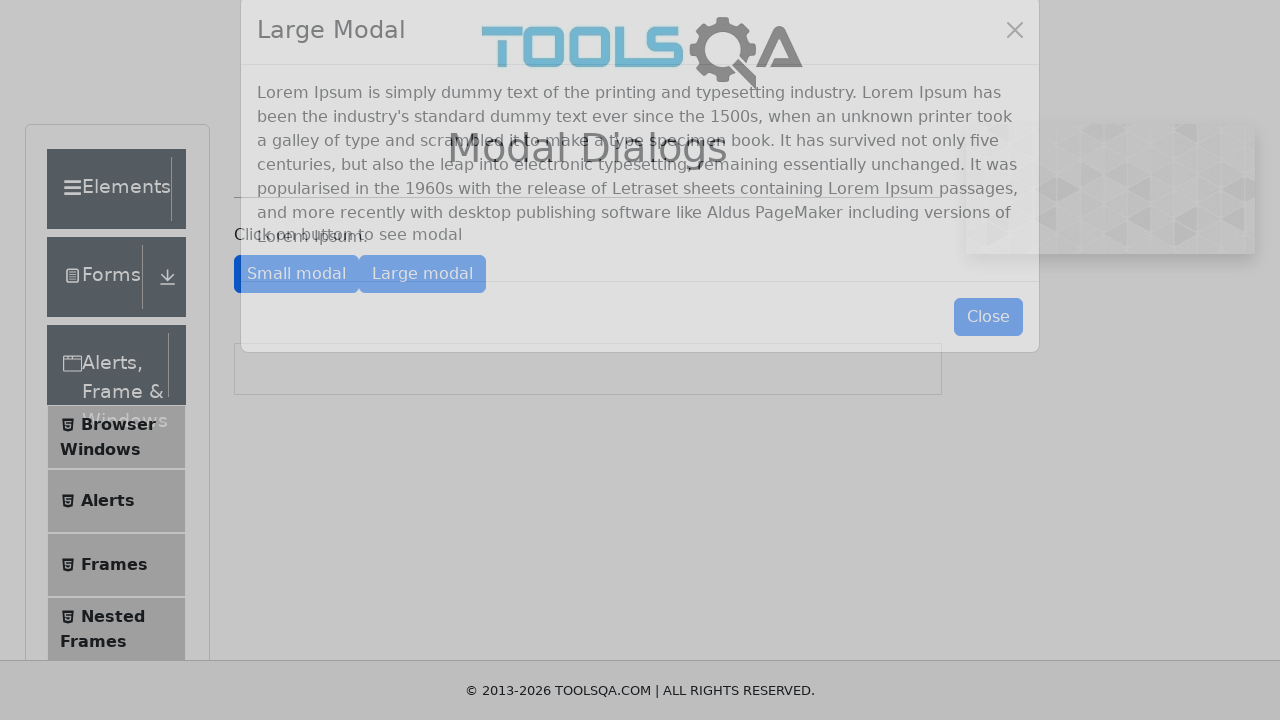

Located modal text content
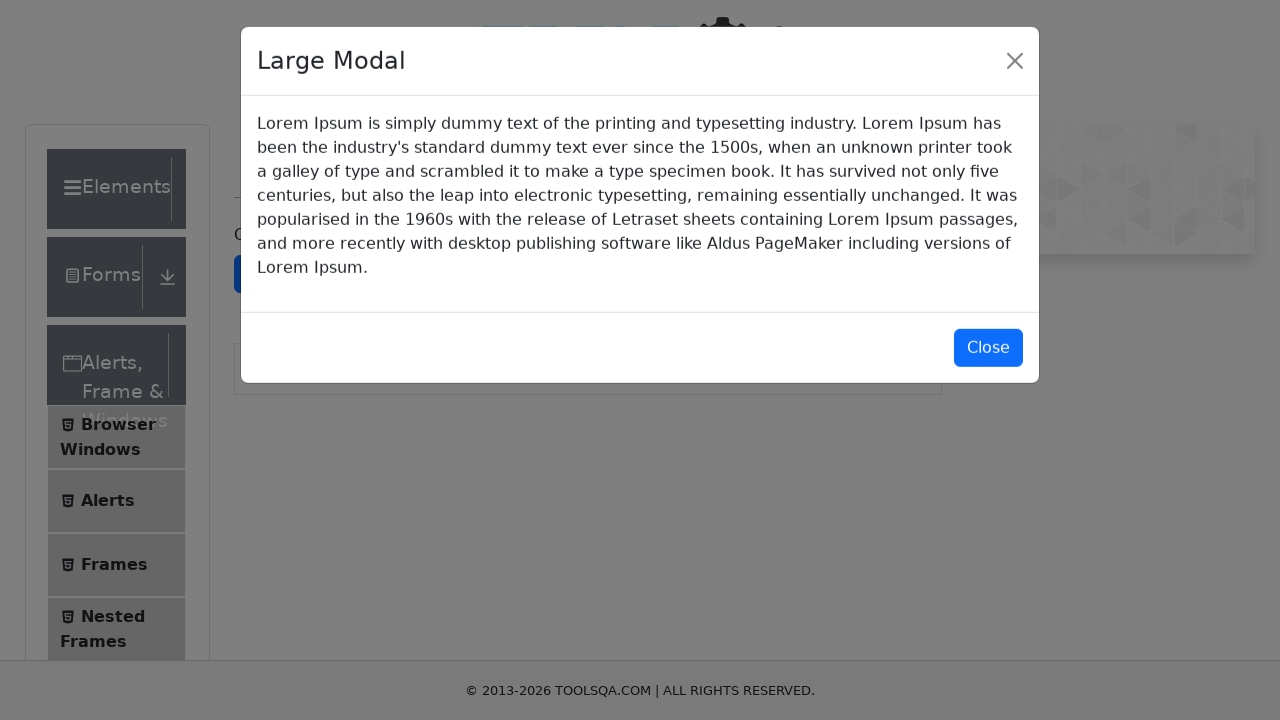

Modal content became visible
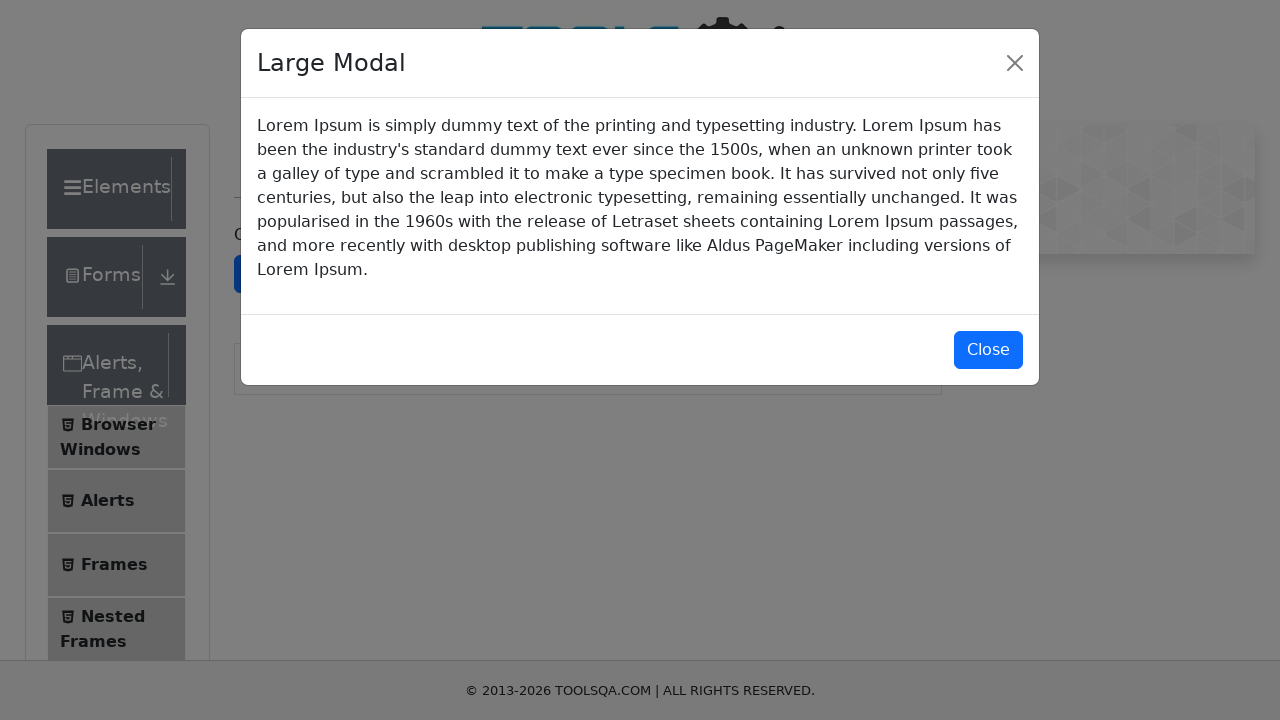

Verified modal content matches expected Lorem Ipsum text
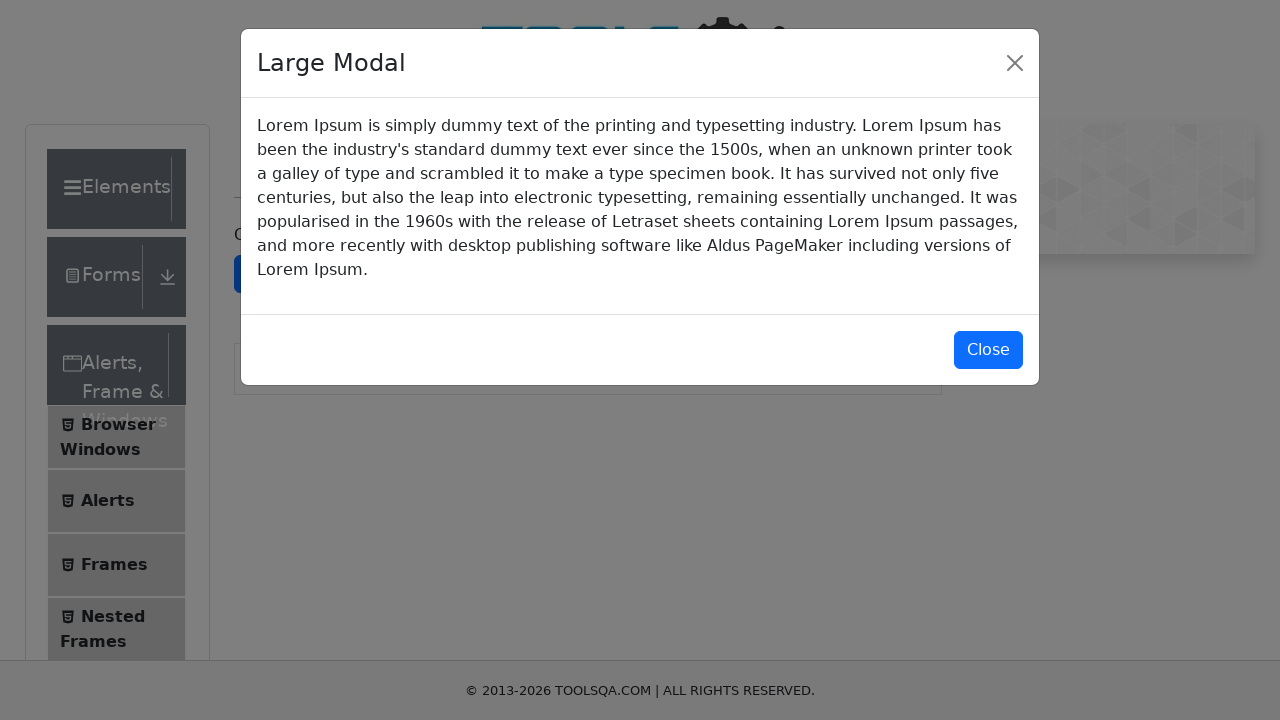

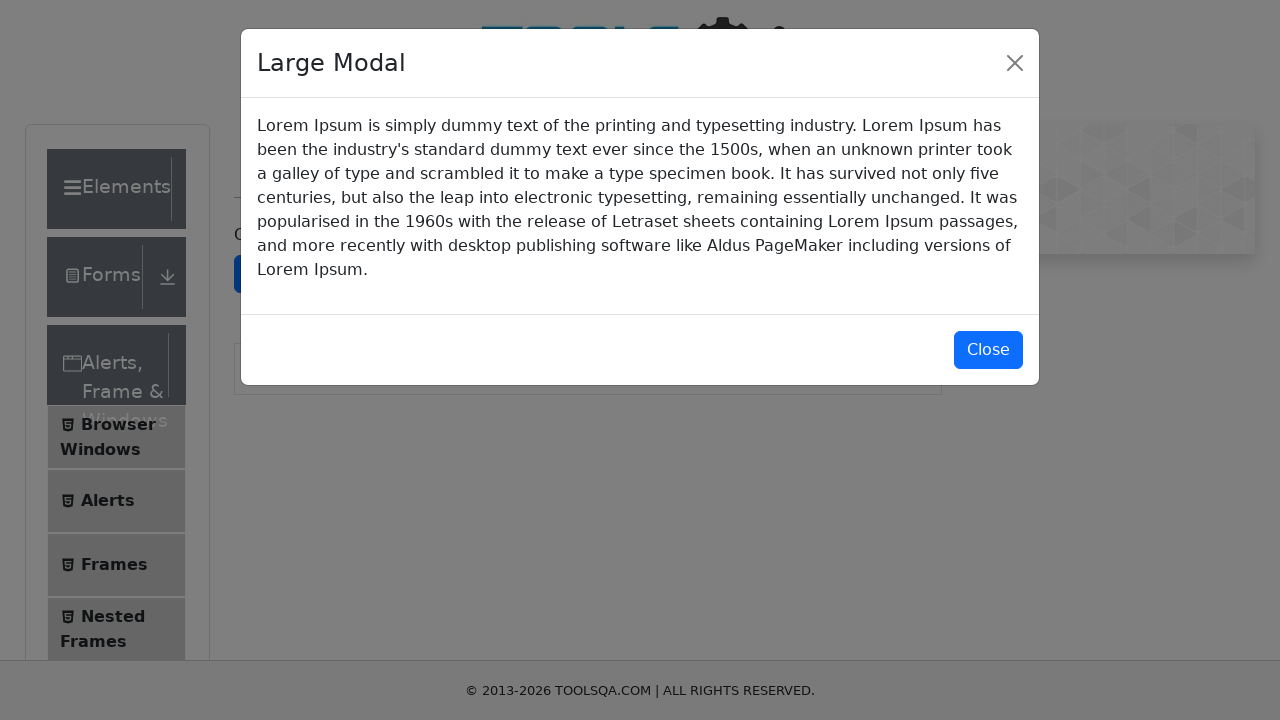